Navigates to the WebdriverIO homepage and verifies the page loads successfully

Starting URL: https://webdriver.io/

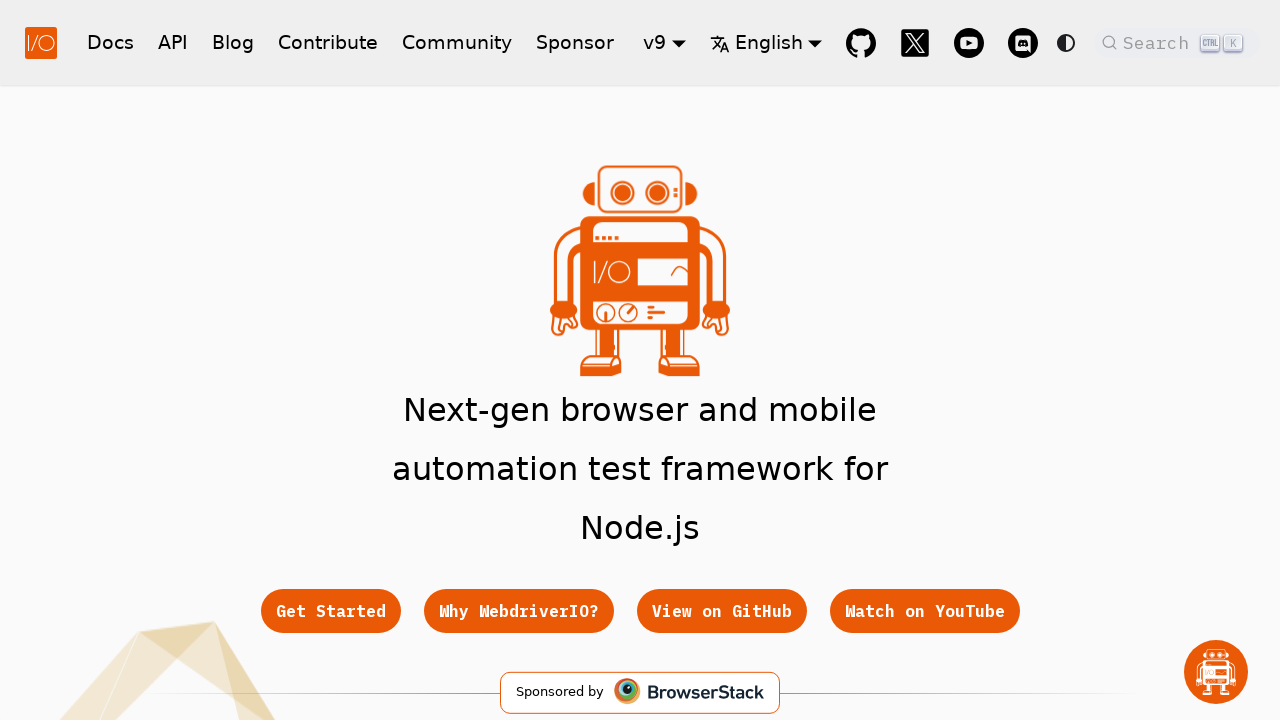

Waited for page DOM content to load
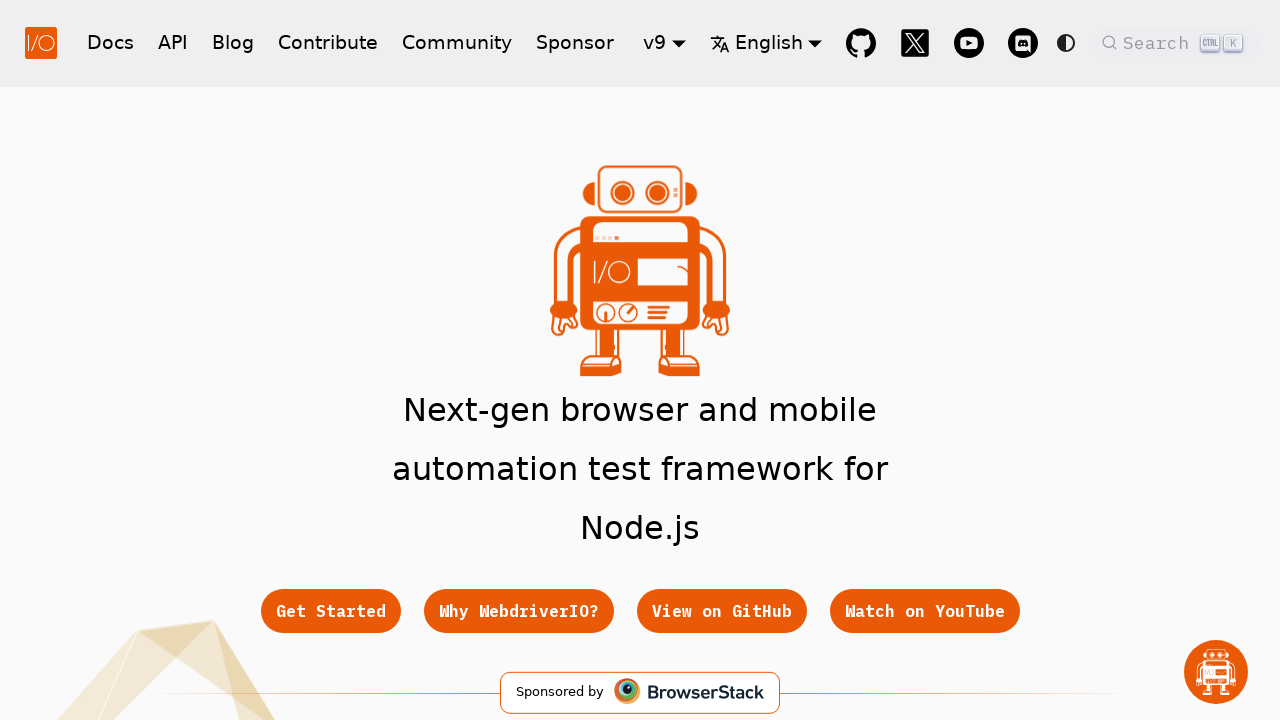

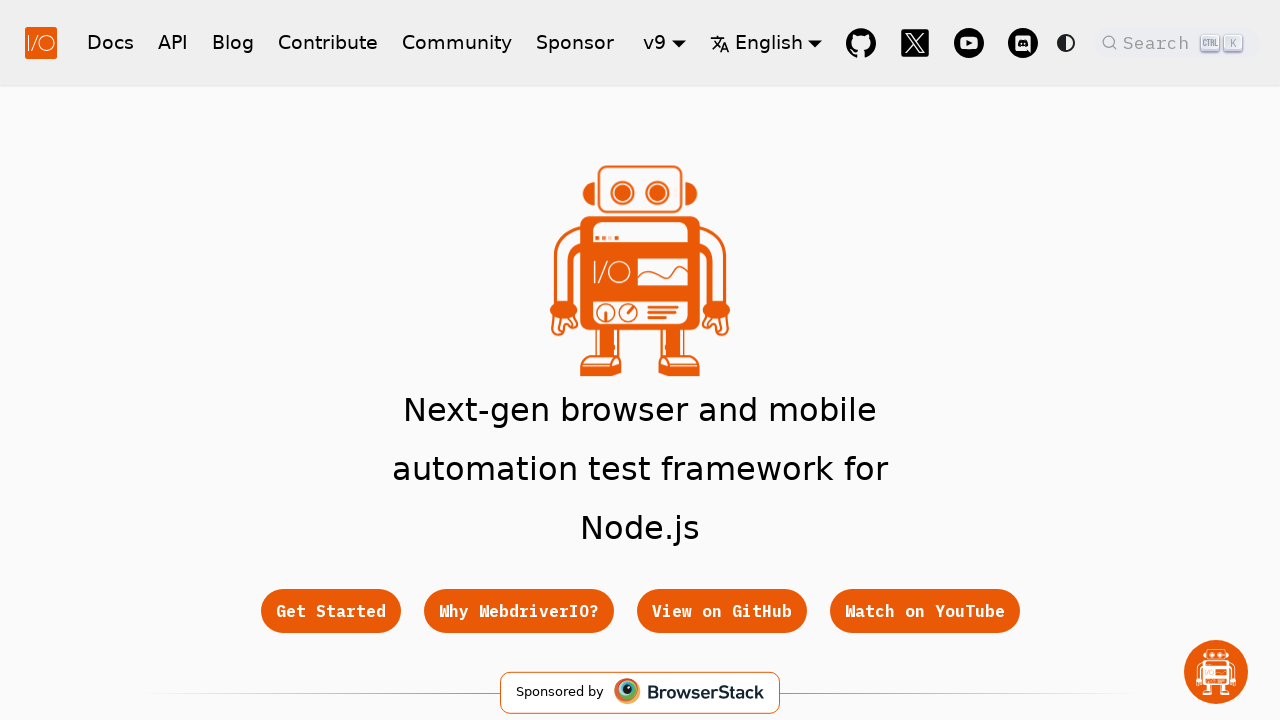